Tests hover functionality by hovering over an avatar image and verifying that additional user information (figcaption) appears on the page.

Starting URL: http://the-internet.herokuapp.com/hovers

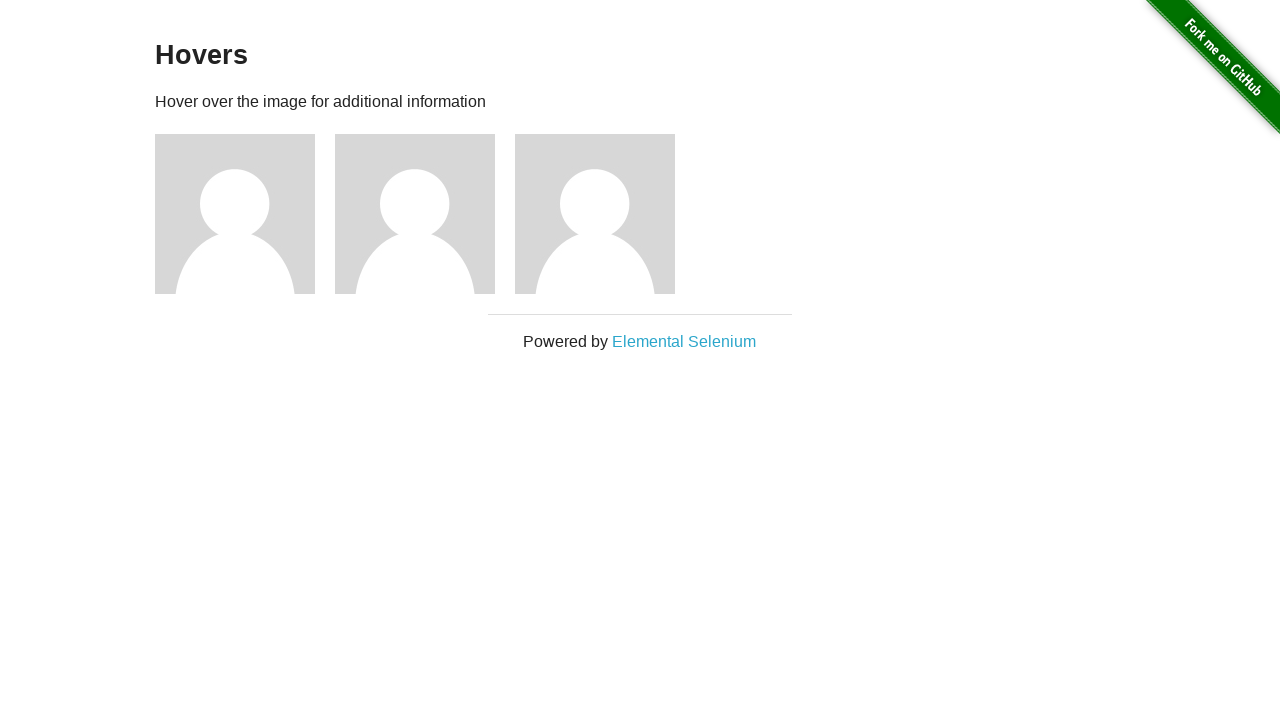

Located the first avatar element
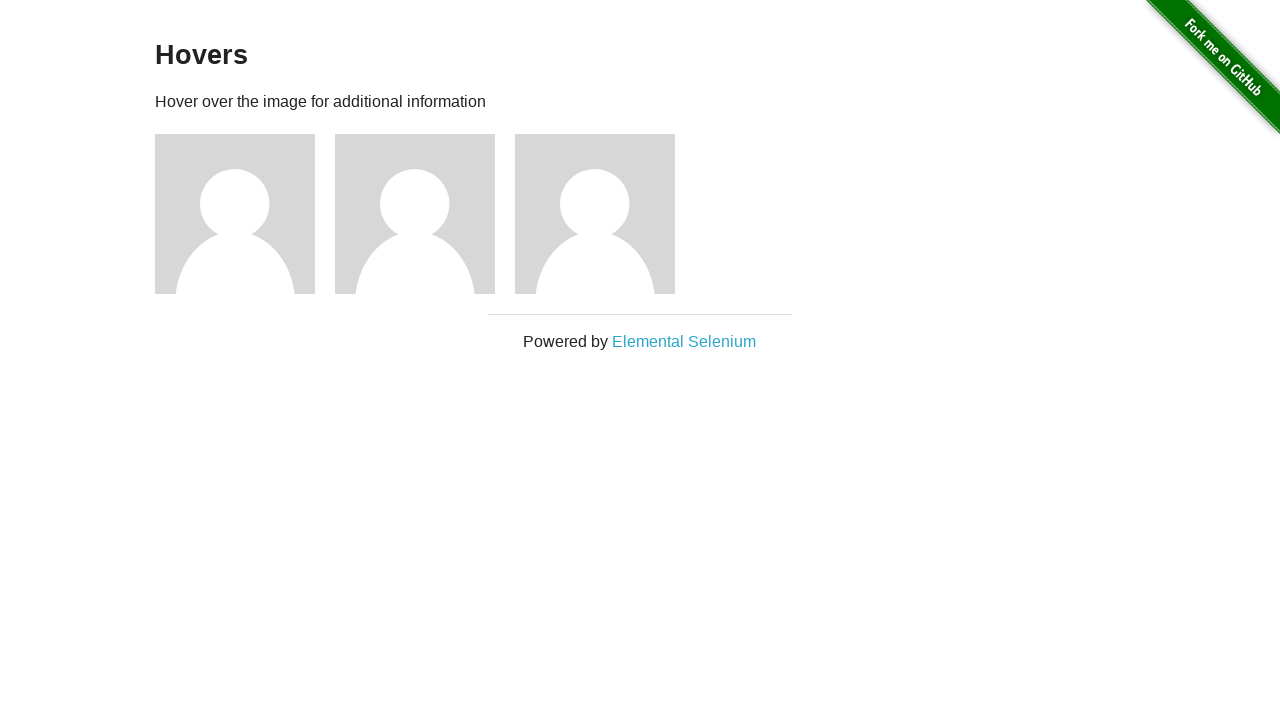

Hovered over the avatar element at (245, 214) on .figure >> nth=0
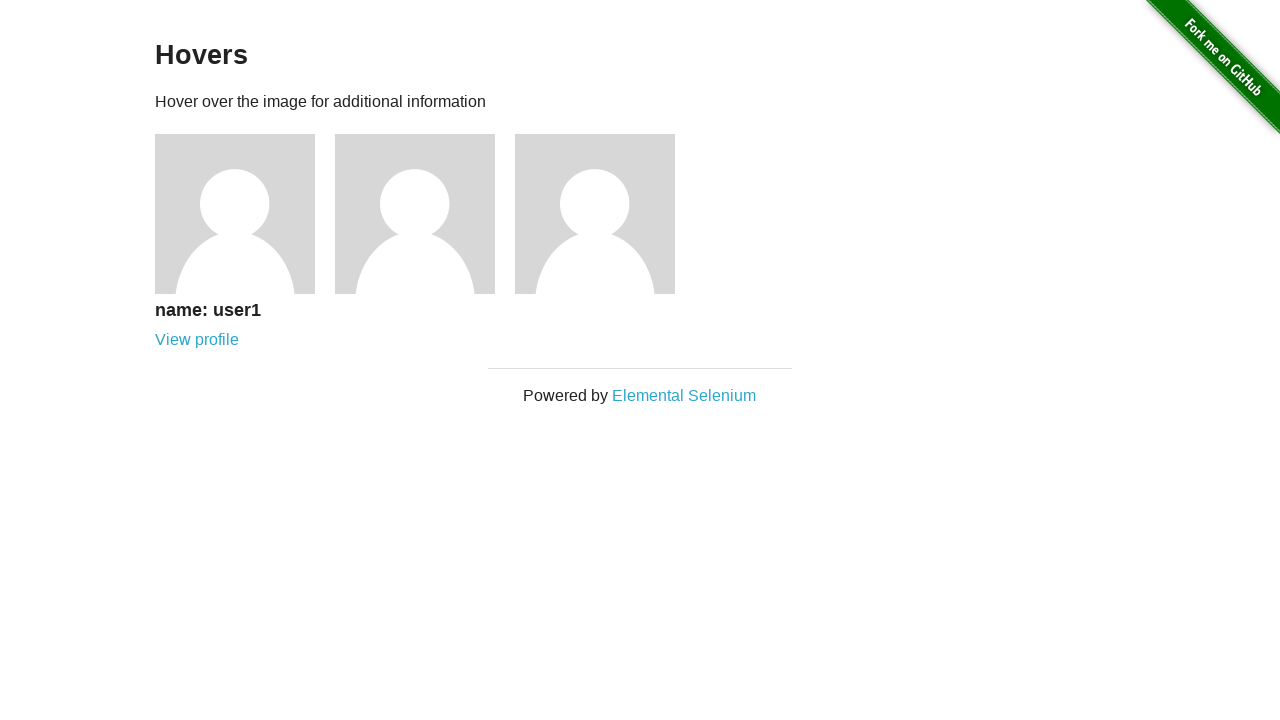

Located the figcaption element
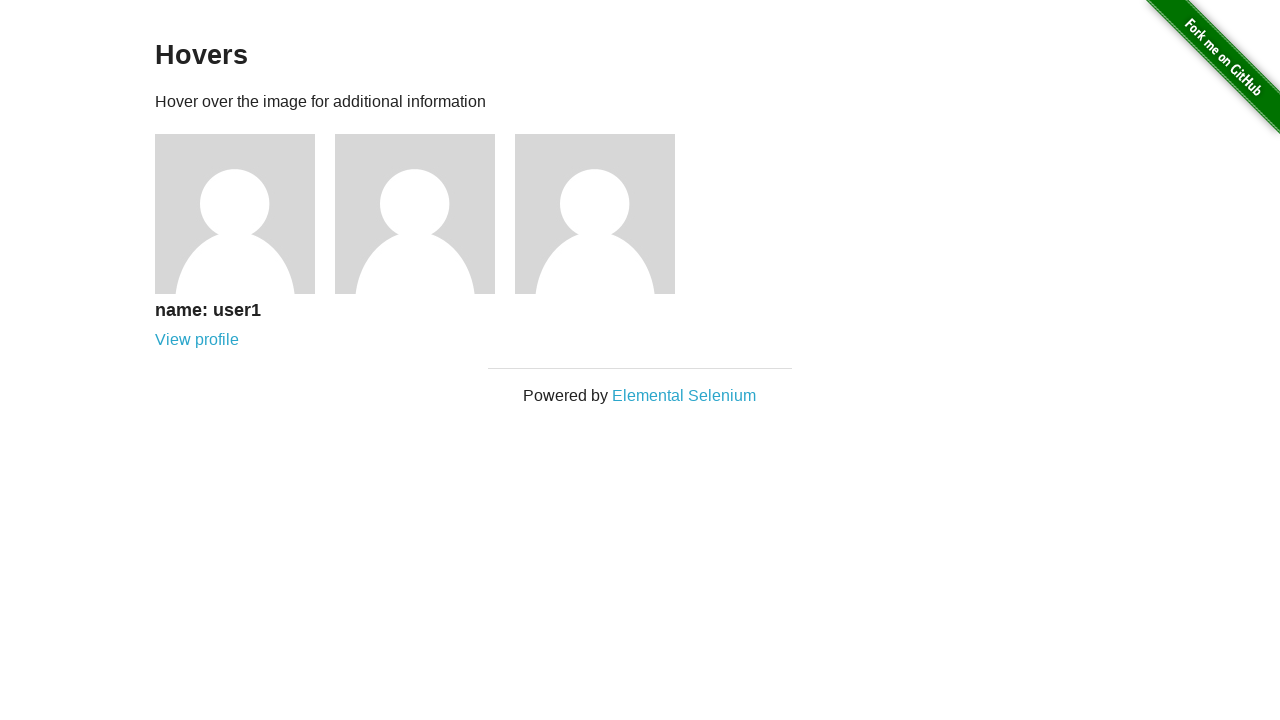

Waited for figcaption to become visible
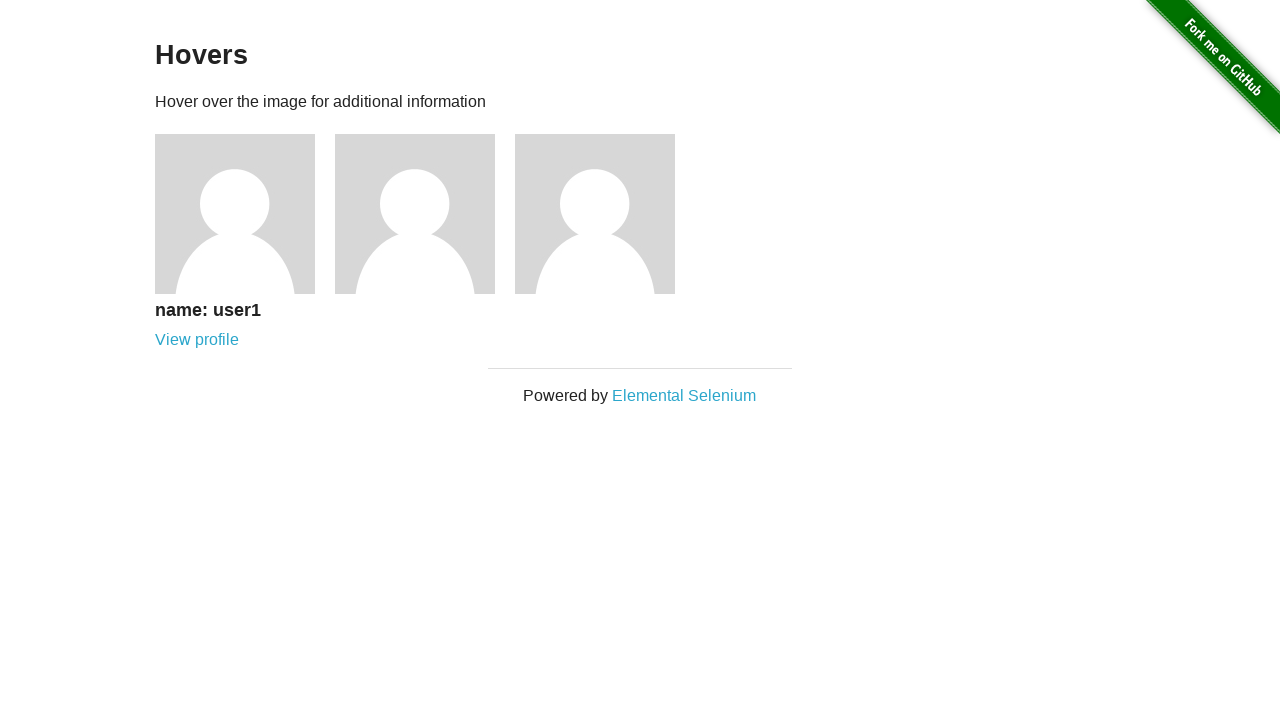

Verified that figcaption is visible after hovering
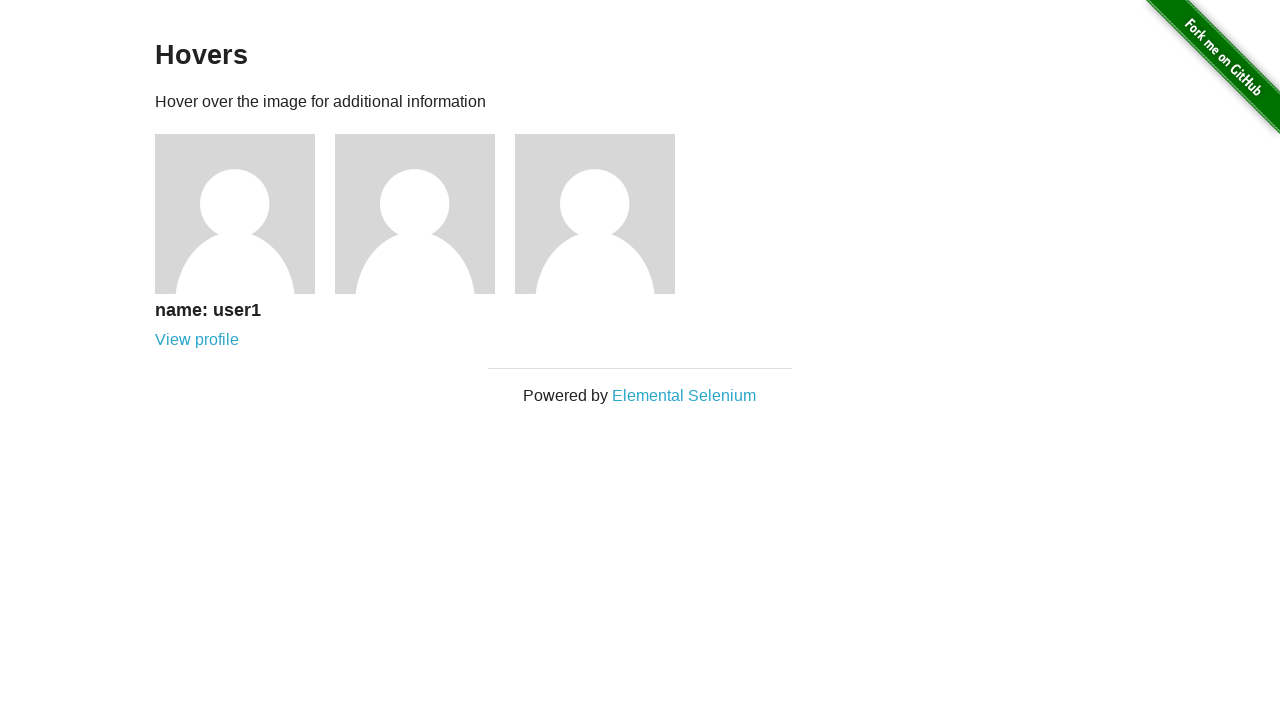

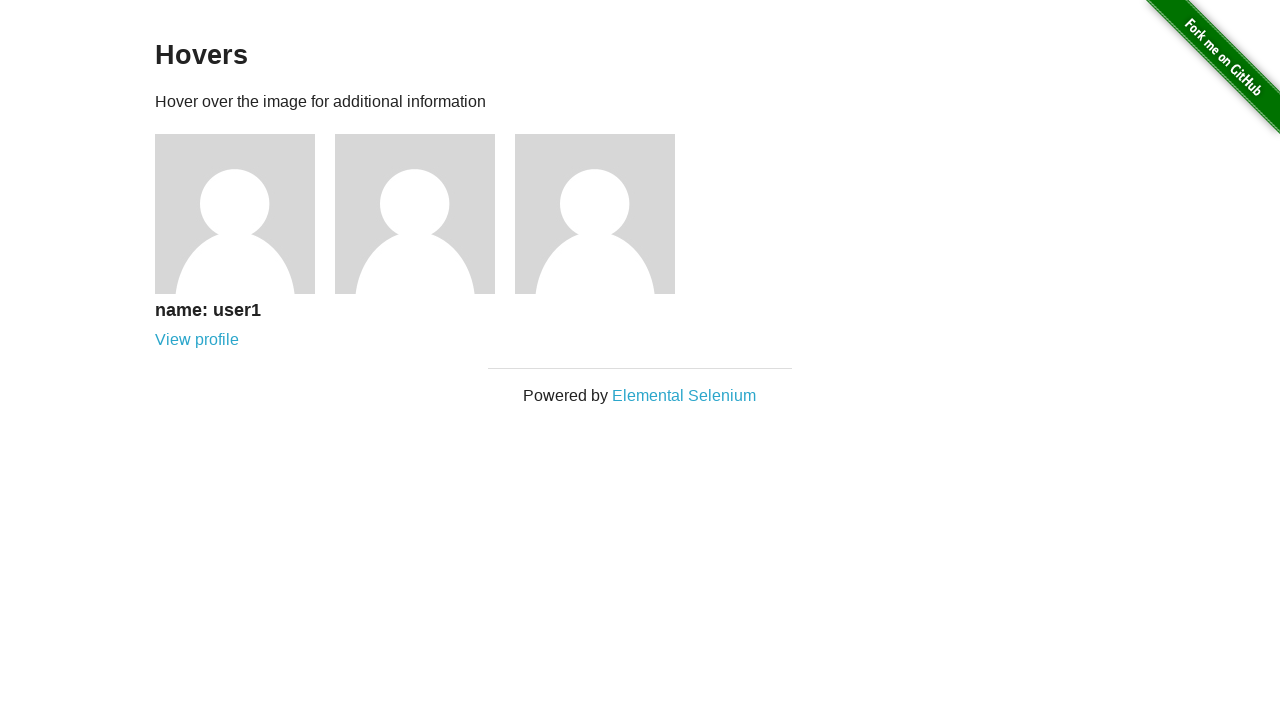